Tests validation error when only clearing the tax rate field without providing sufficient values to calculate.

Starting URL: https://www.calculator.net/sales-tax-calculator.html

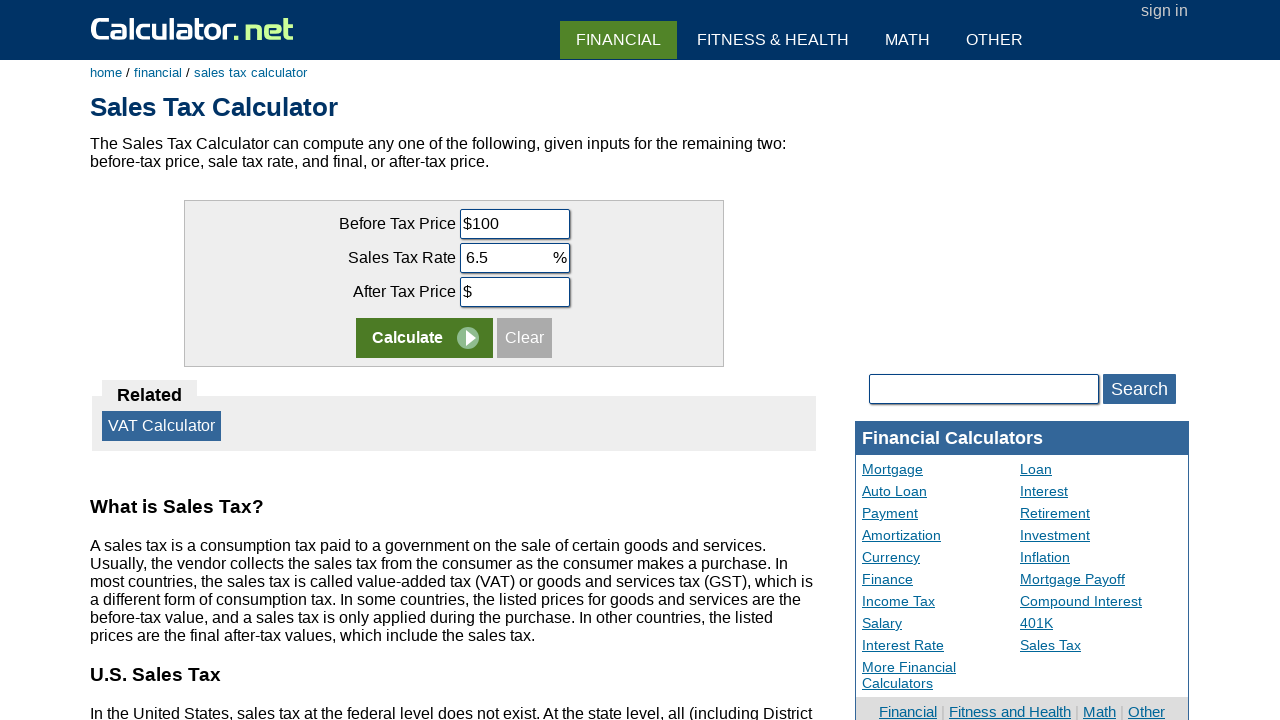

Double-clicked the tax rate field to select it at (514, 258) on input[name='taxrate']
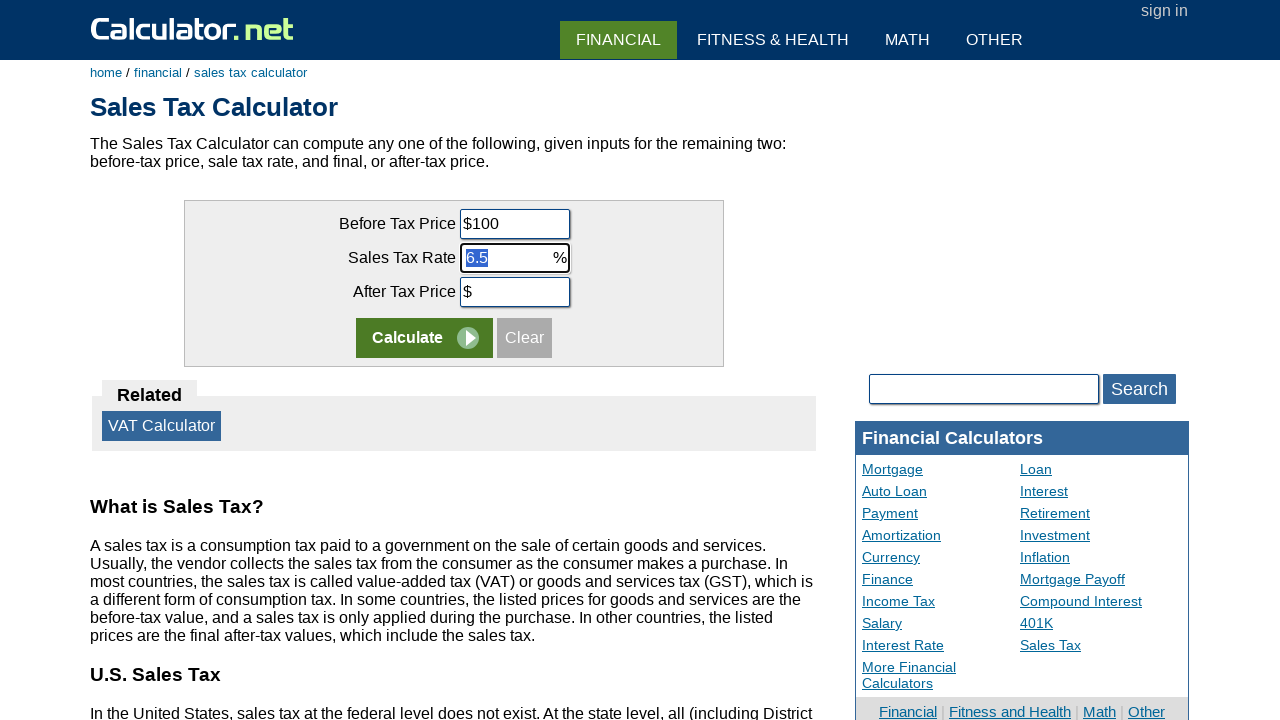

Cleared the tax rate field by filling with space on input[name='taxrate']
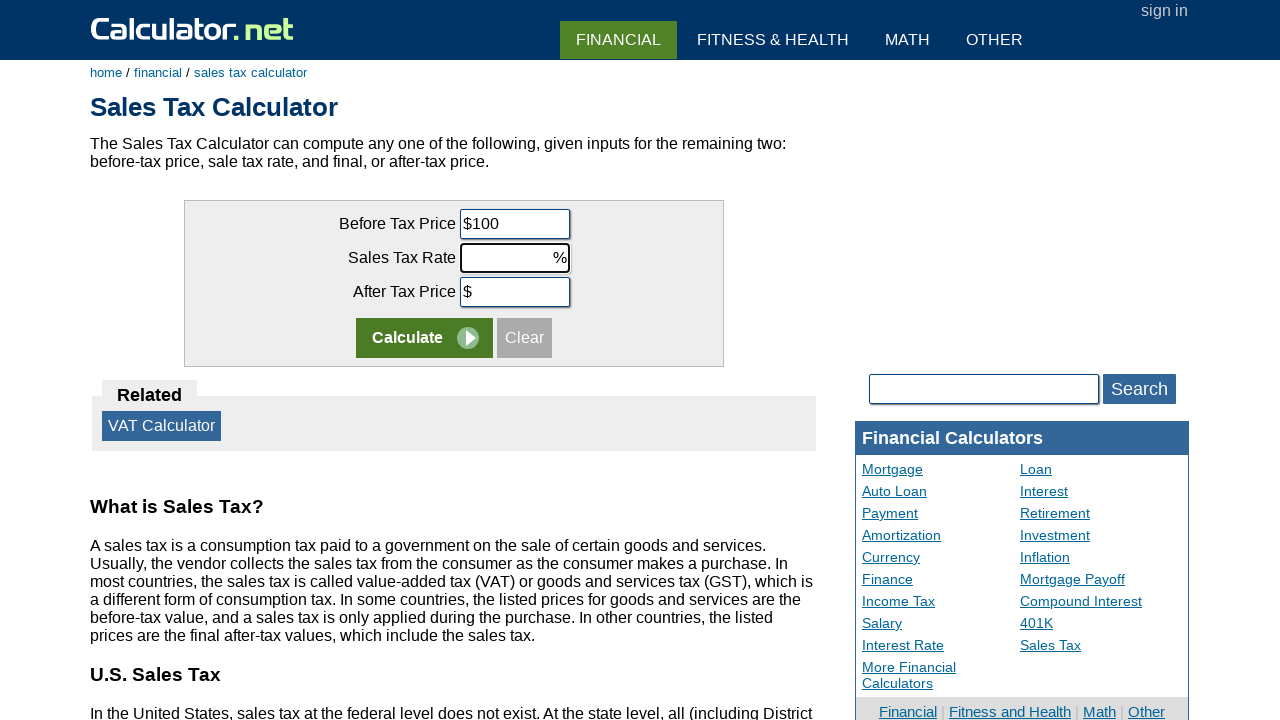

Clicked the calculate button at (424, 338) on tr:nth-child(4) input
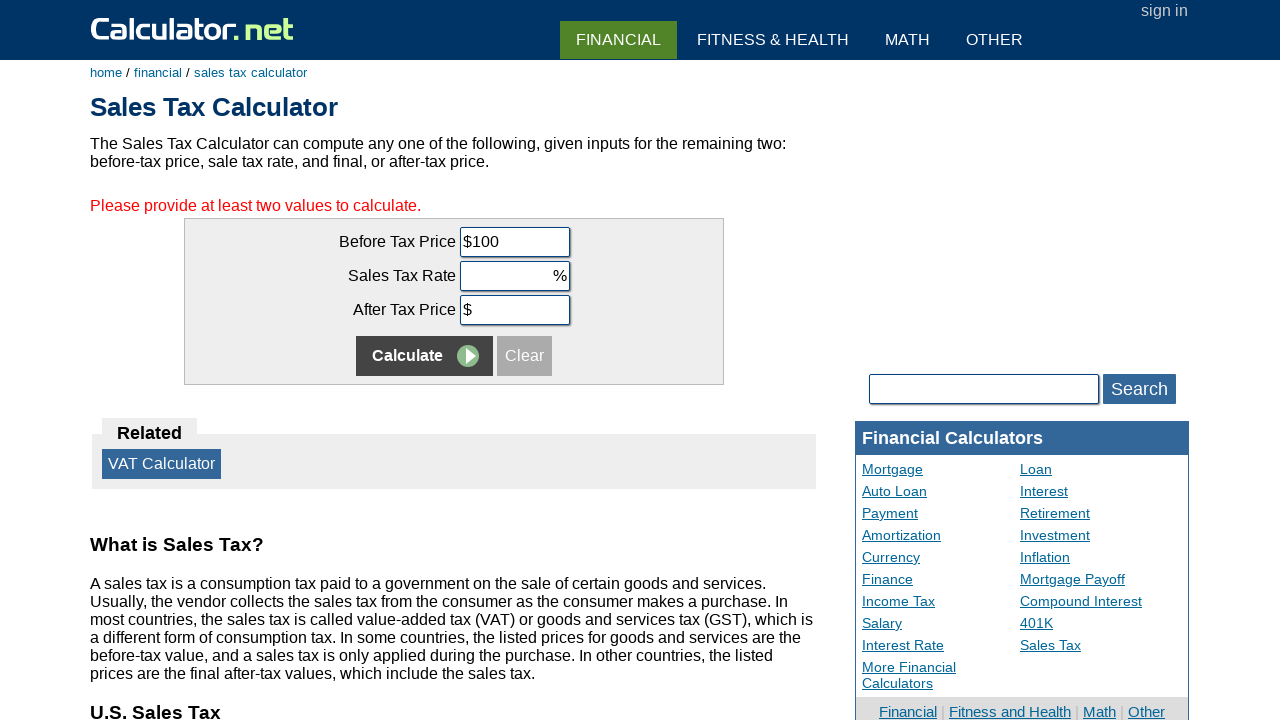

Validation error message appeared
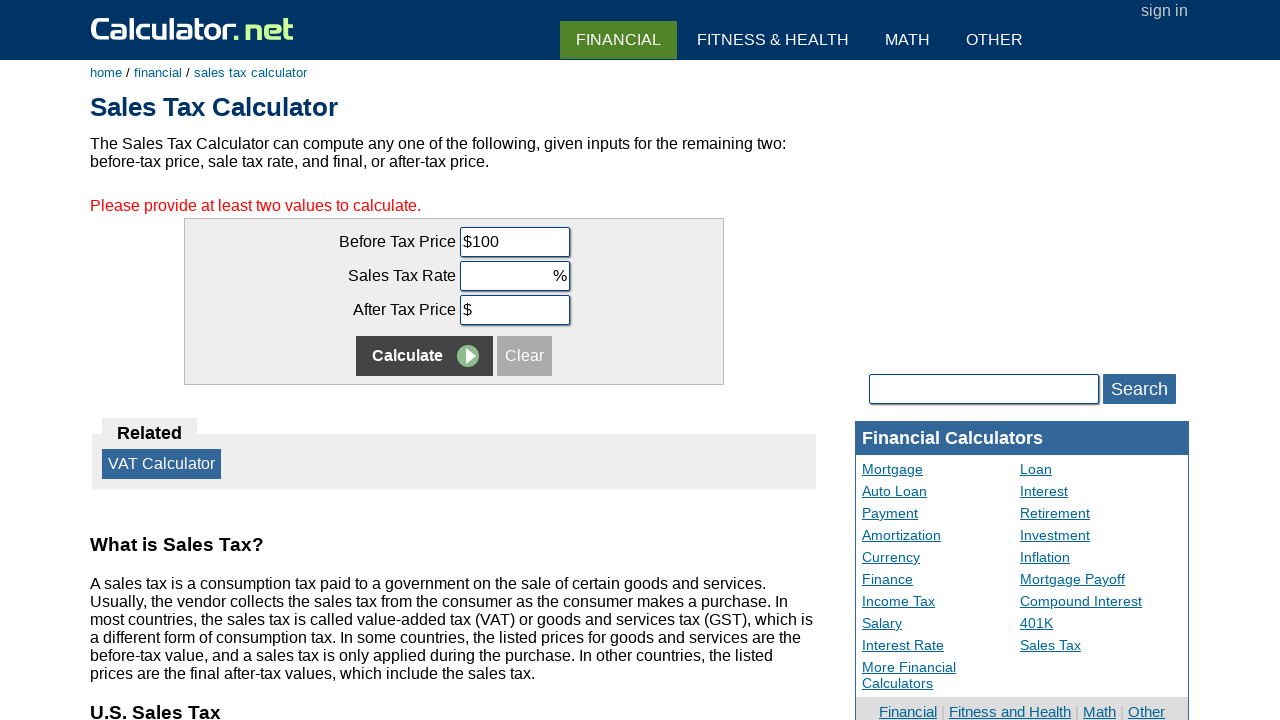

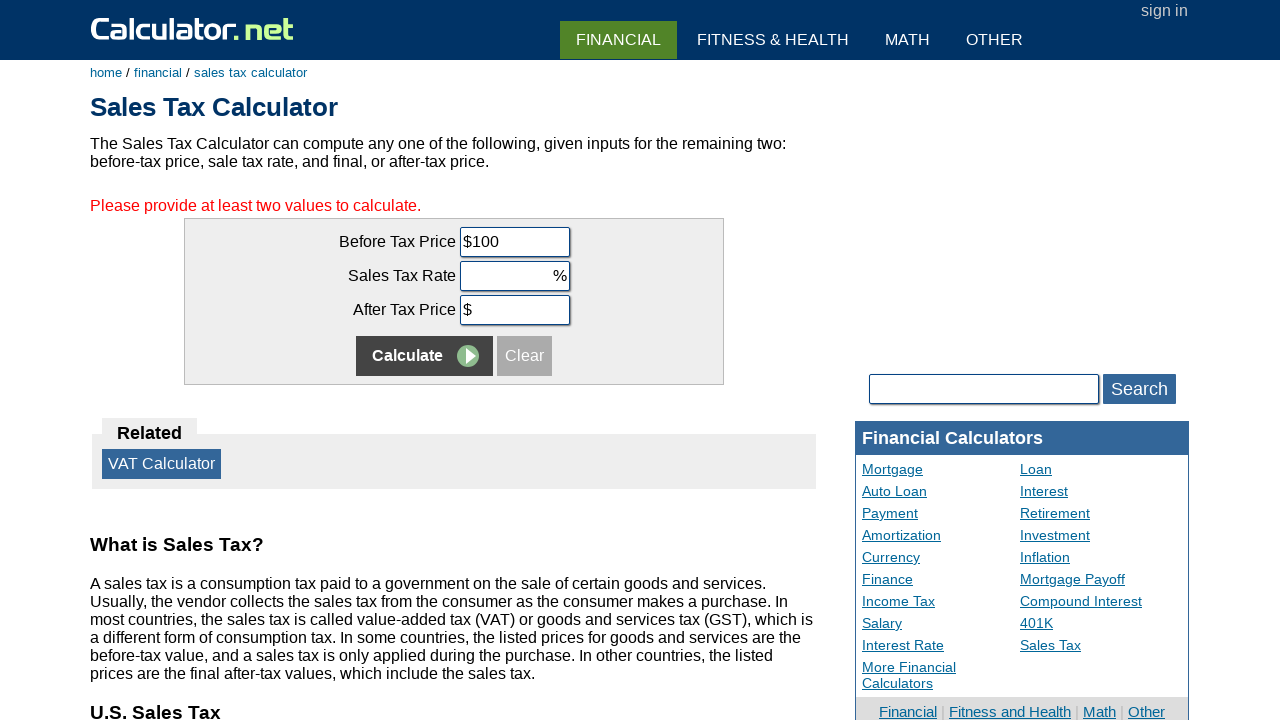